Tests hover functionality by navigating to a hovers page, hovering over user images to reveal profile information and verifying that user details are displayed correctly

Starting URL: http://the-internet.herokuapp.com/

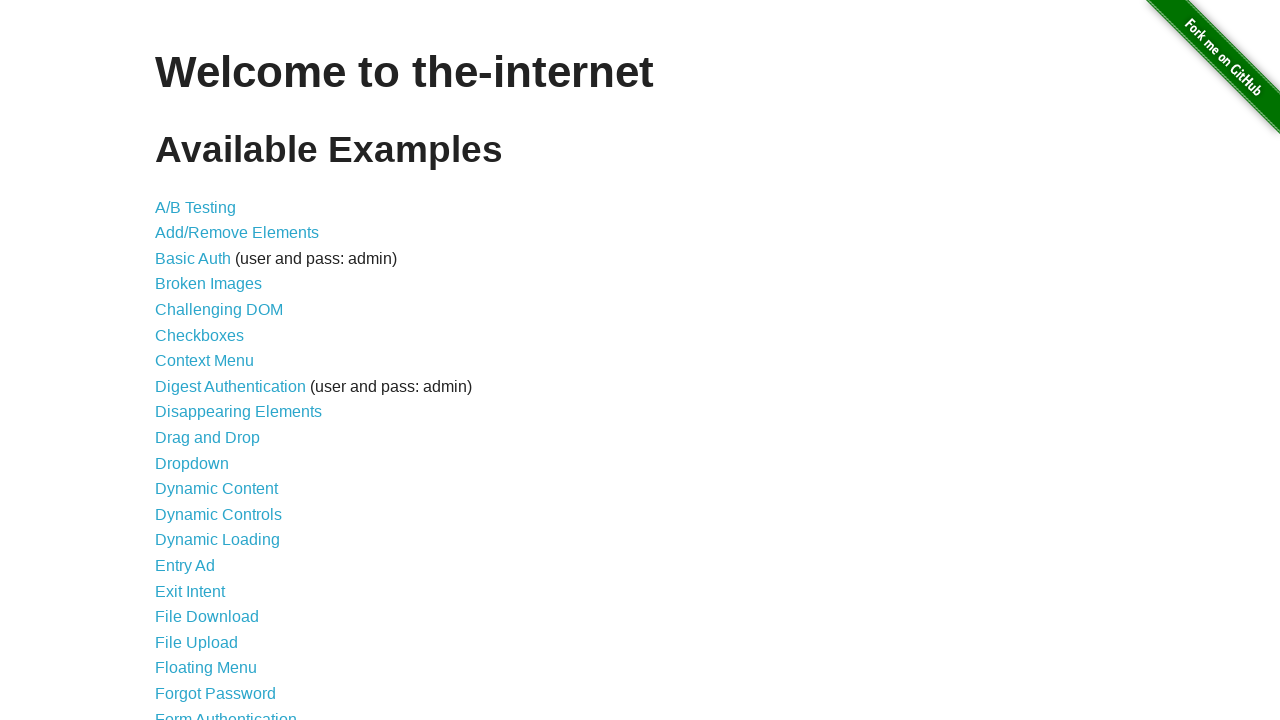

Clicked on the hovers link to navigate to hovers page at (180, 360) on xpath=//a[@href='/hovers']
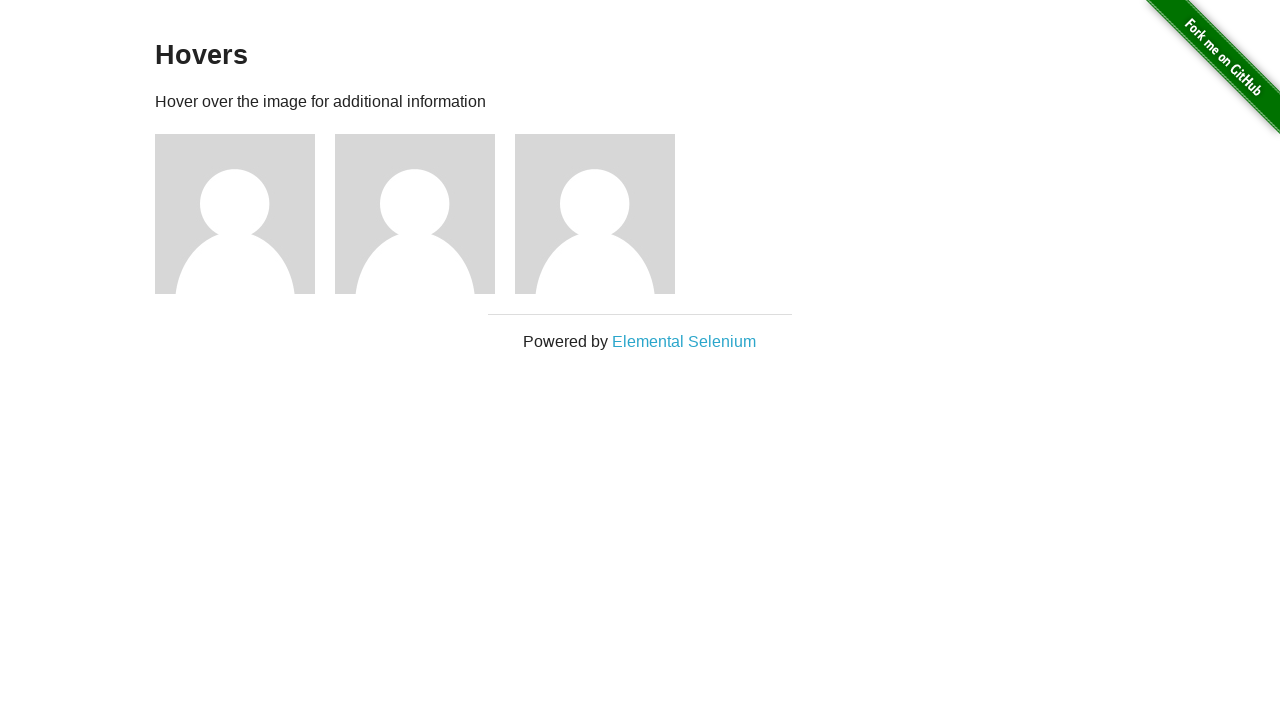

Hovers page loaded - h3 element is visible
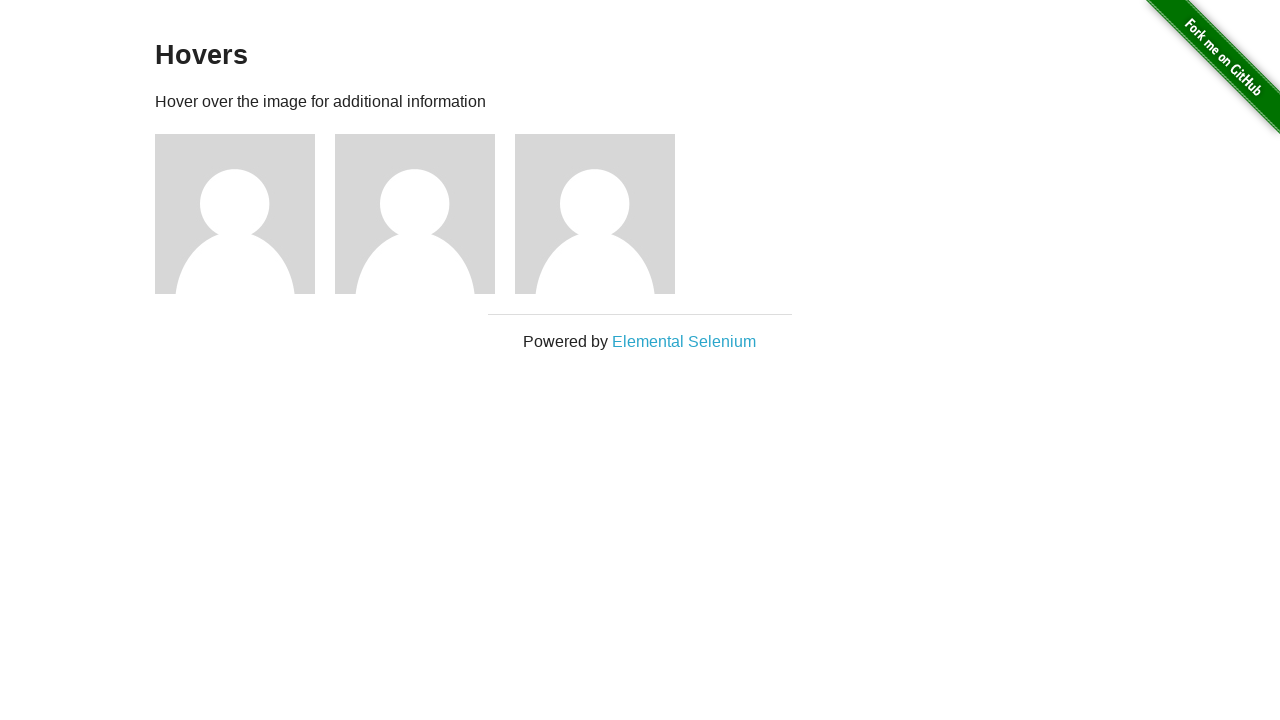

Hovered over the second user's image to reveal profile information at (415, 214) on xpath=//a[@href='/users/2']/../../img
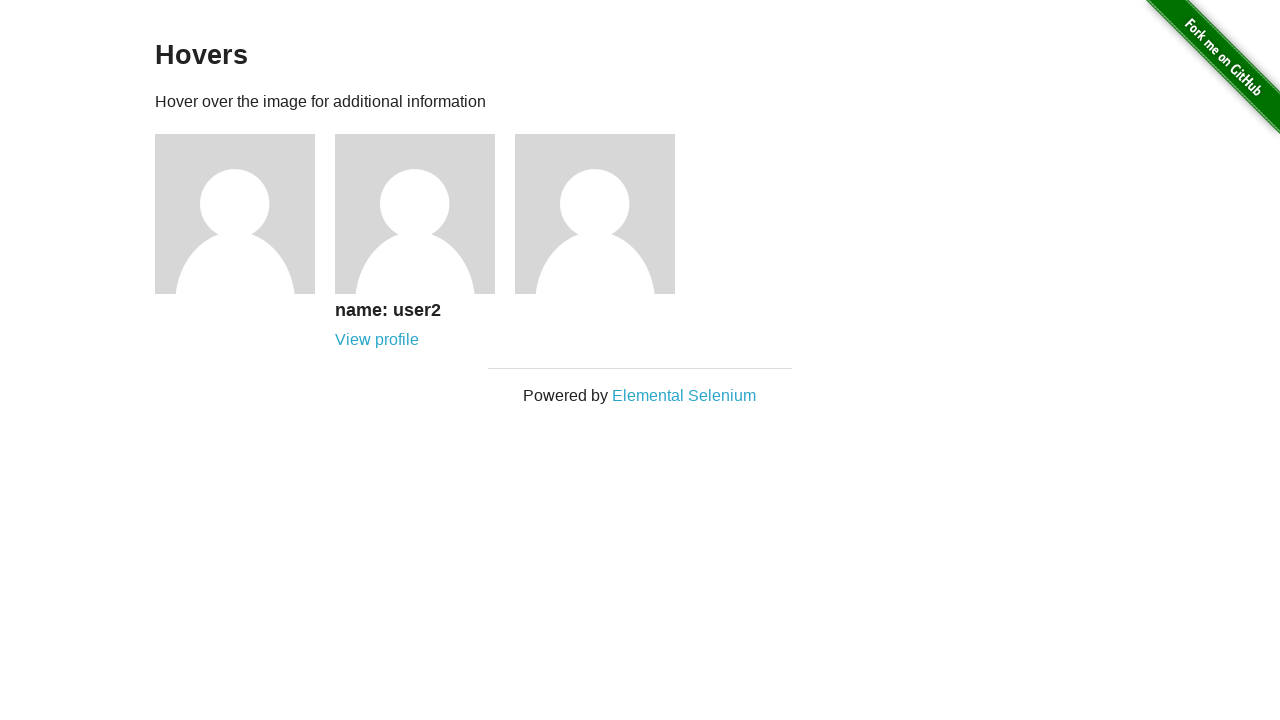

Username element became visible after hover
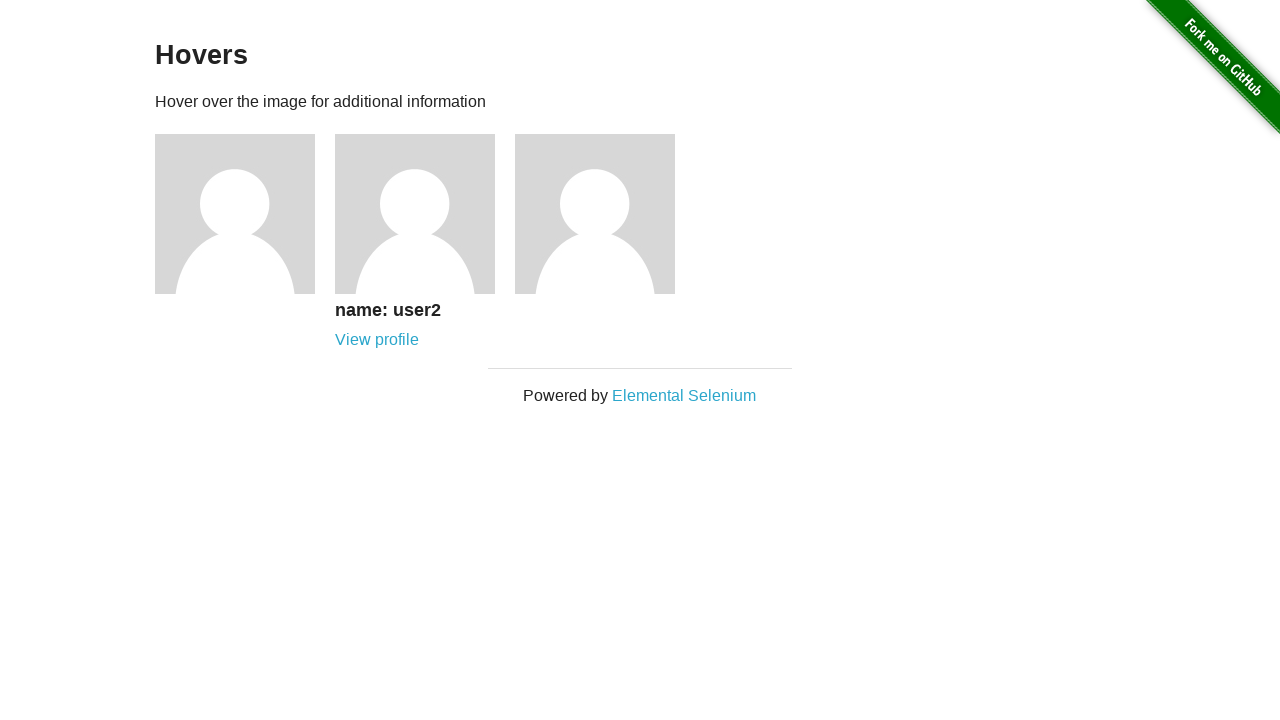

Hovered over the second user's image again to ensure profile link is accessible at (415, 214) on xpath=//a[@href='/users/2']/../../img
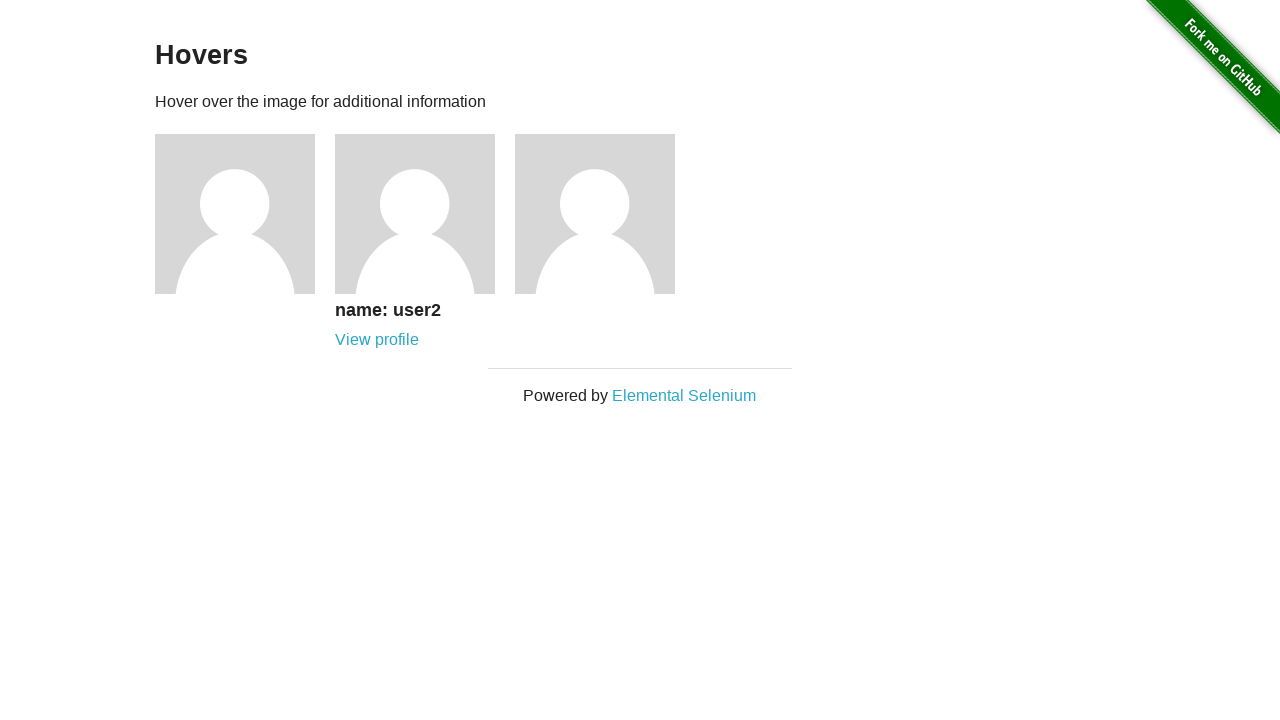

Profile link for user 2 is visible and accessible
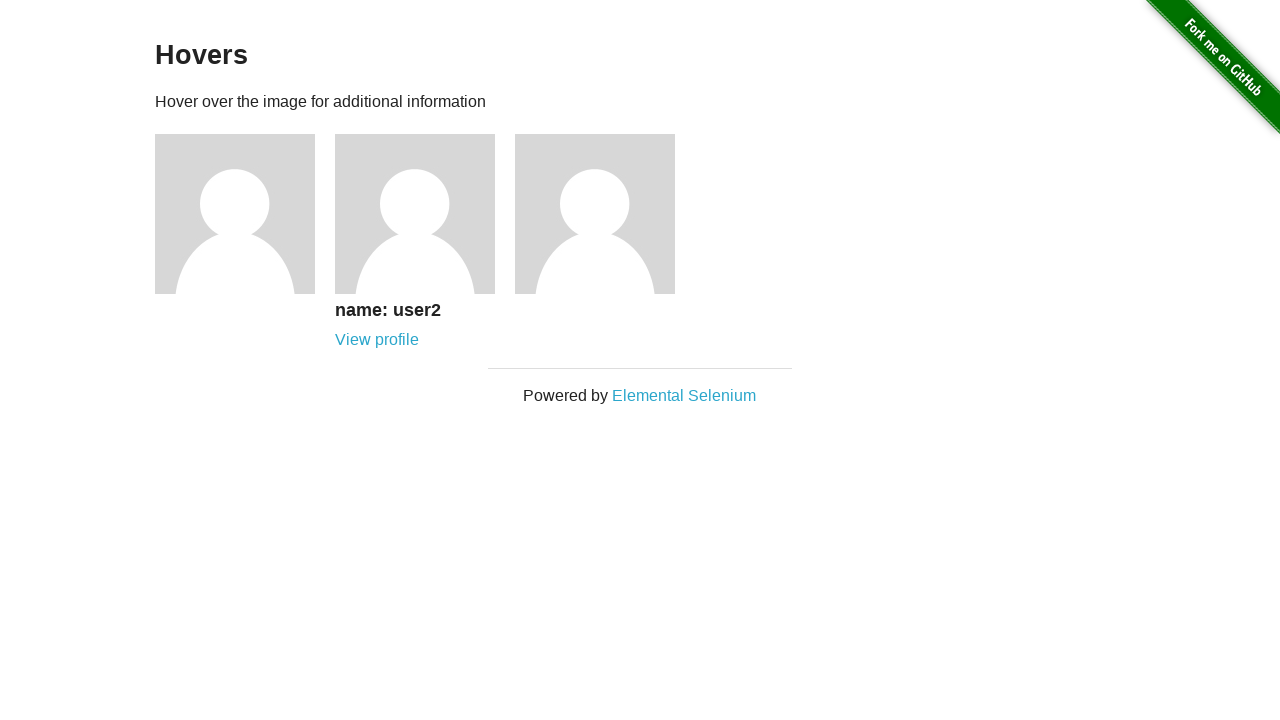

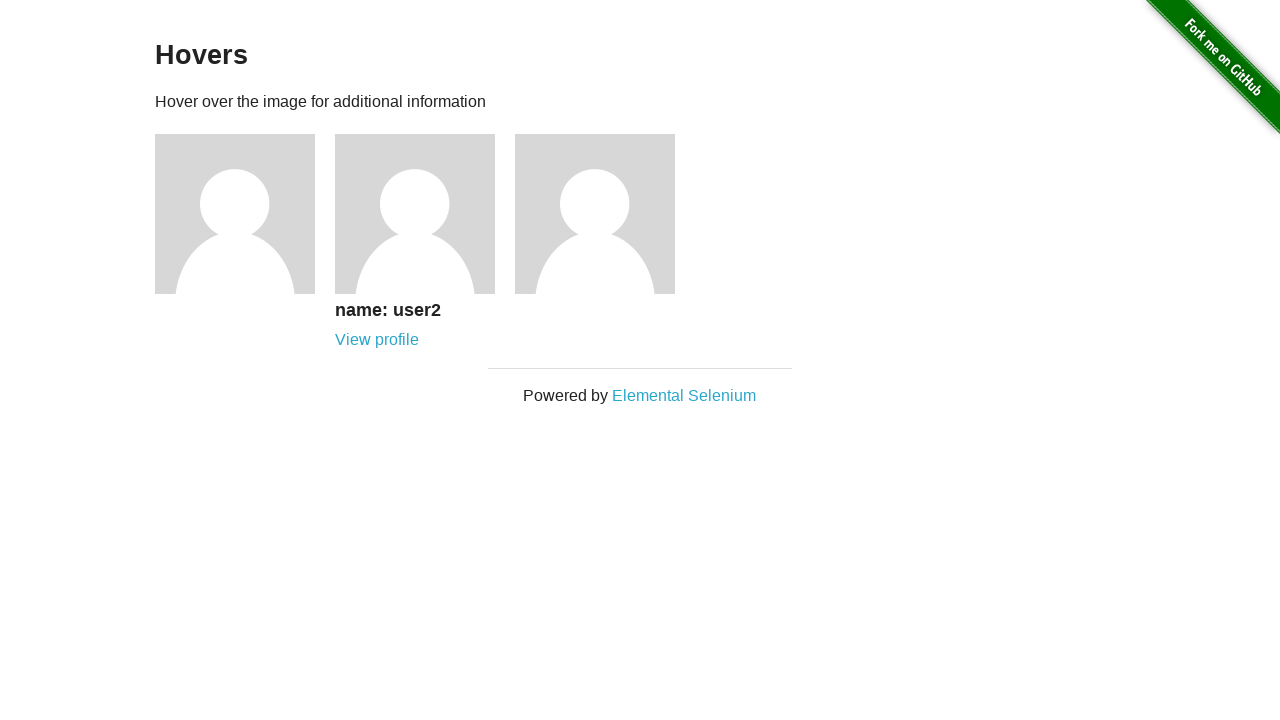